Tests that the password input field border color changes when clicked/focused on the signup modal

Starting URL: https://www.demoblaze.com

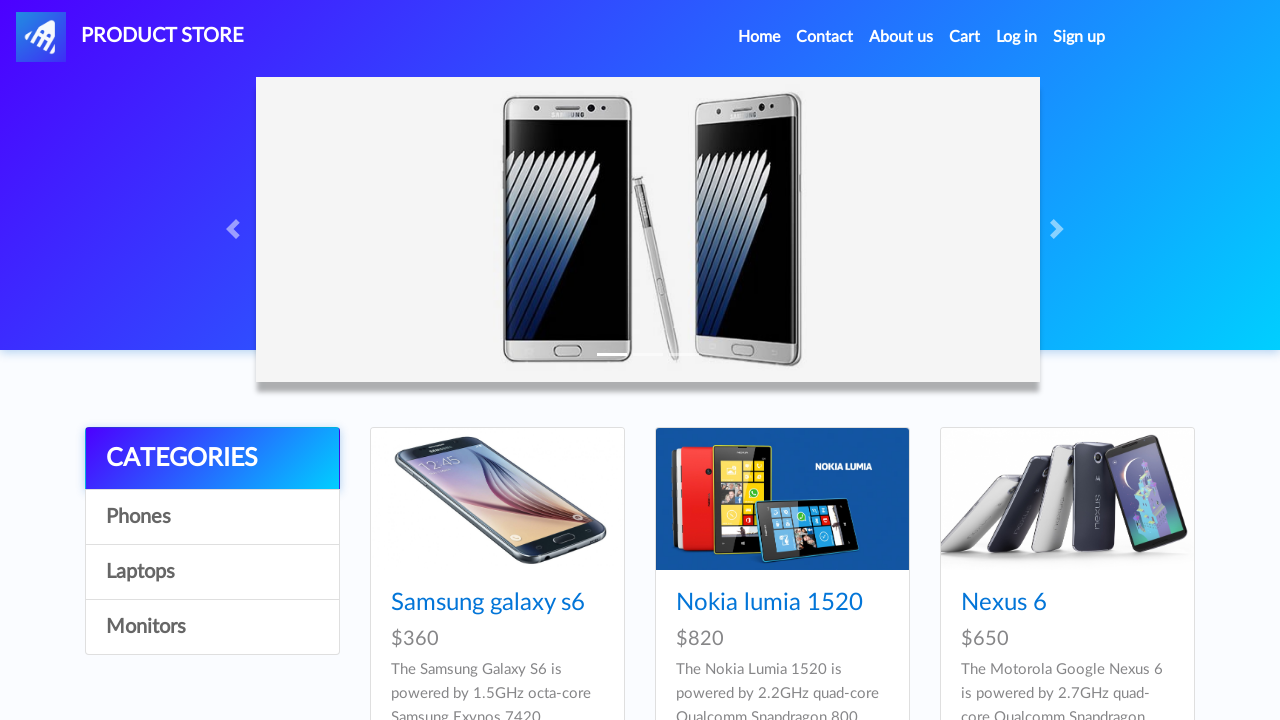

Clicked Sign up navigation link to open signup modal at (1079, 37) on a#signin2
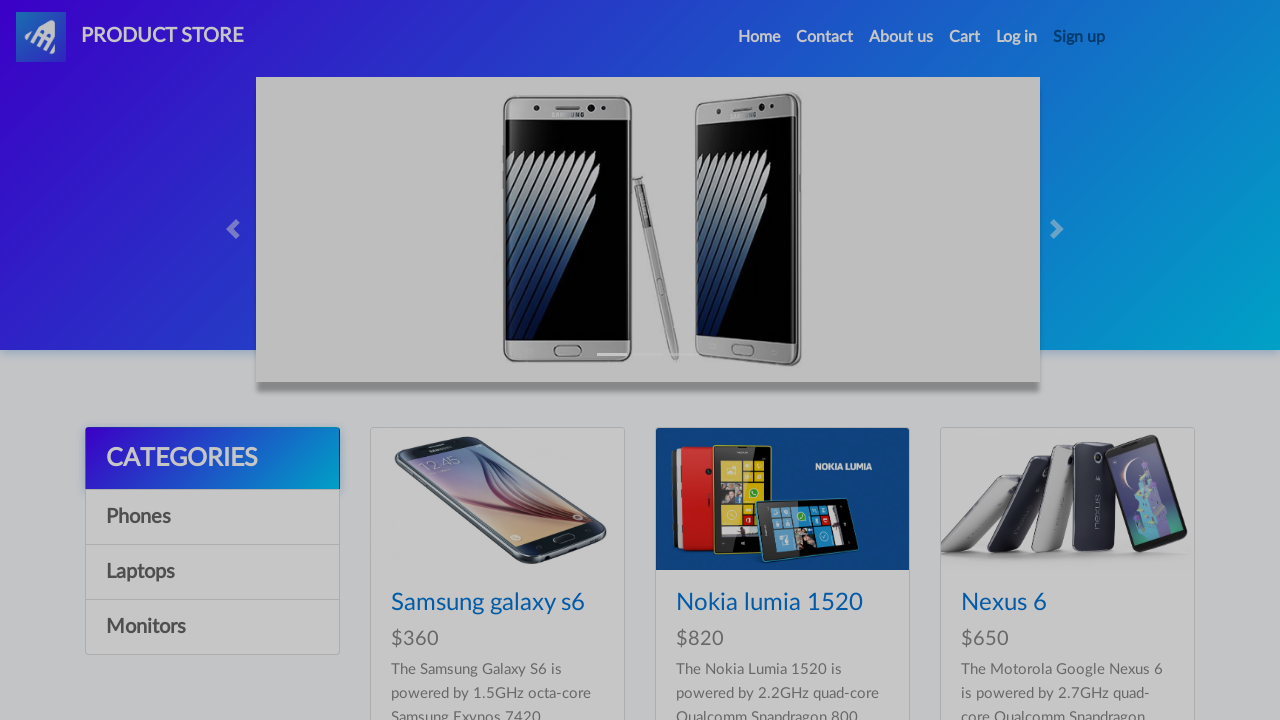

Signup modal opened and username field is visible
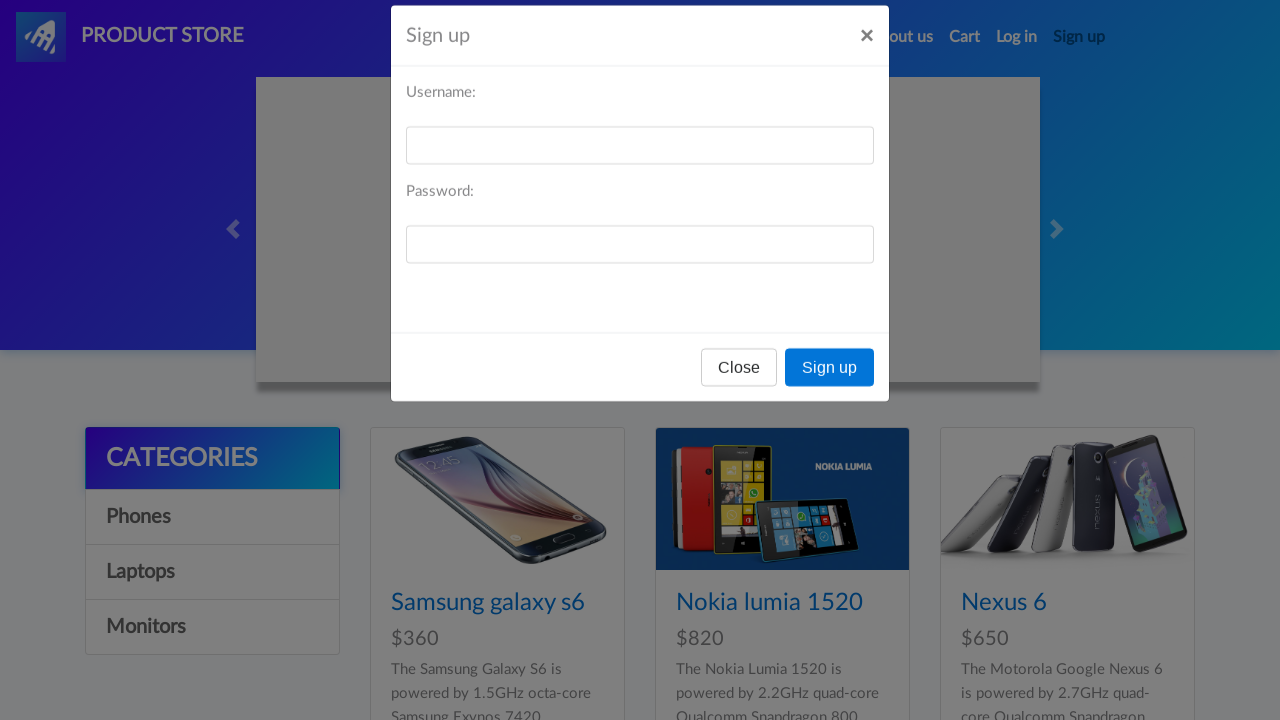

Clicked password input field to focus it and observe border color change at (640, 270) on input#sign-password
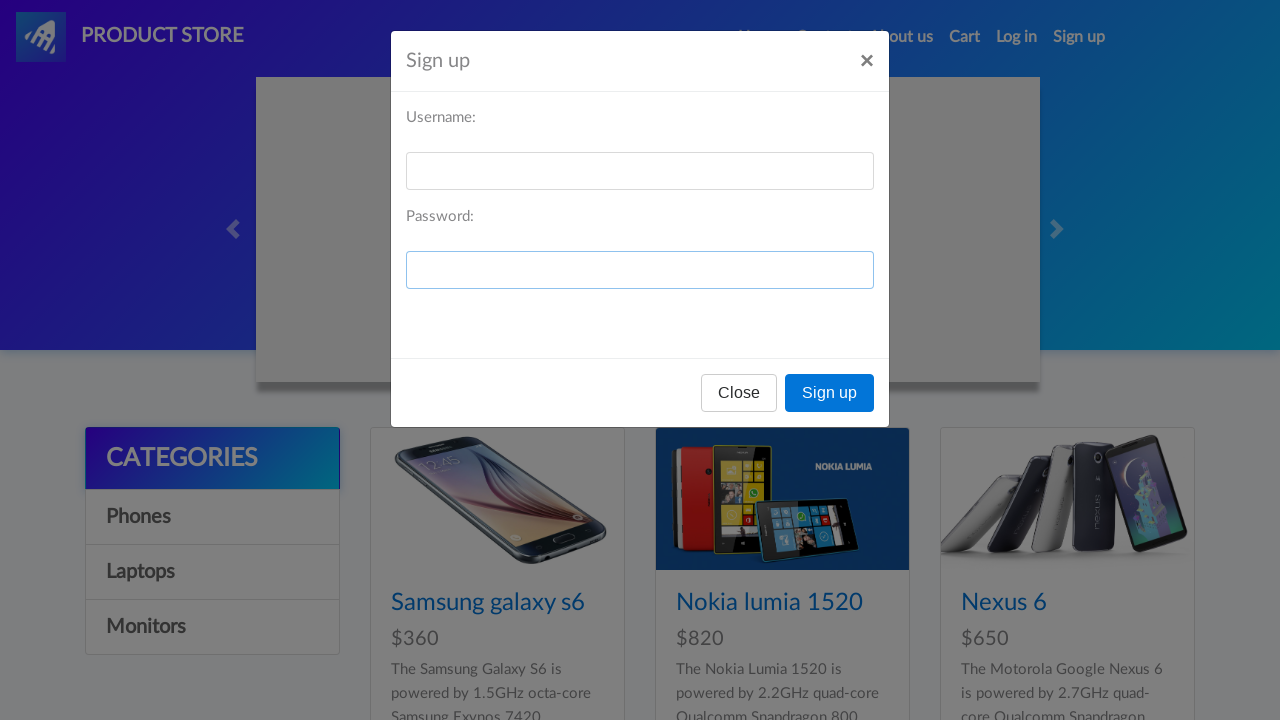

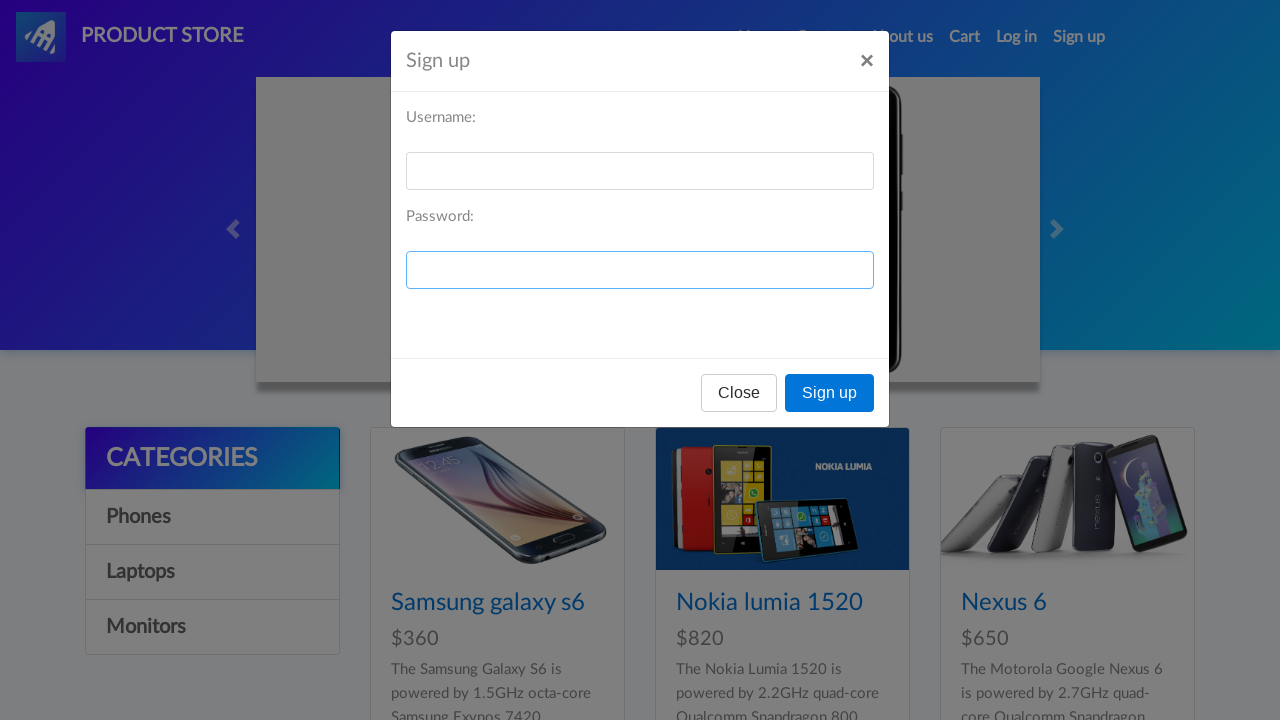